Opens multiple browser tabs, navigates to different pages, and closes them

Starting URL: https://www.selenium.dev/selenium/web/iframes.html

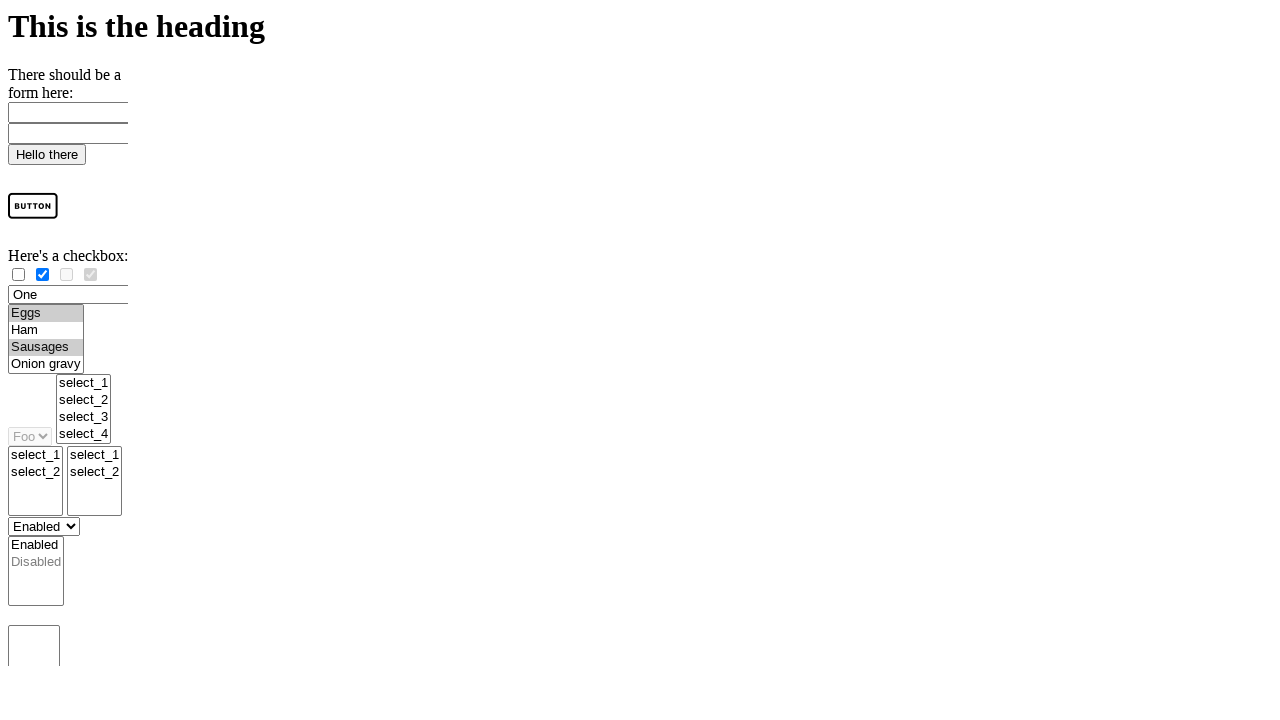

Waited for initial iframes.html page to load
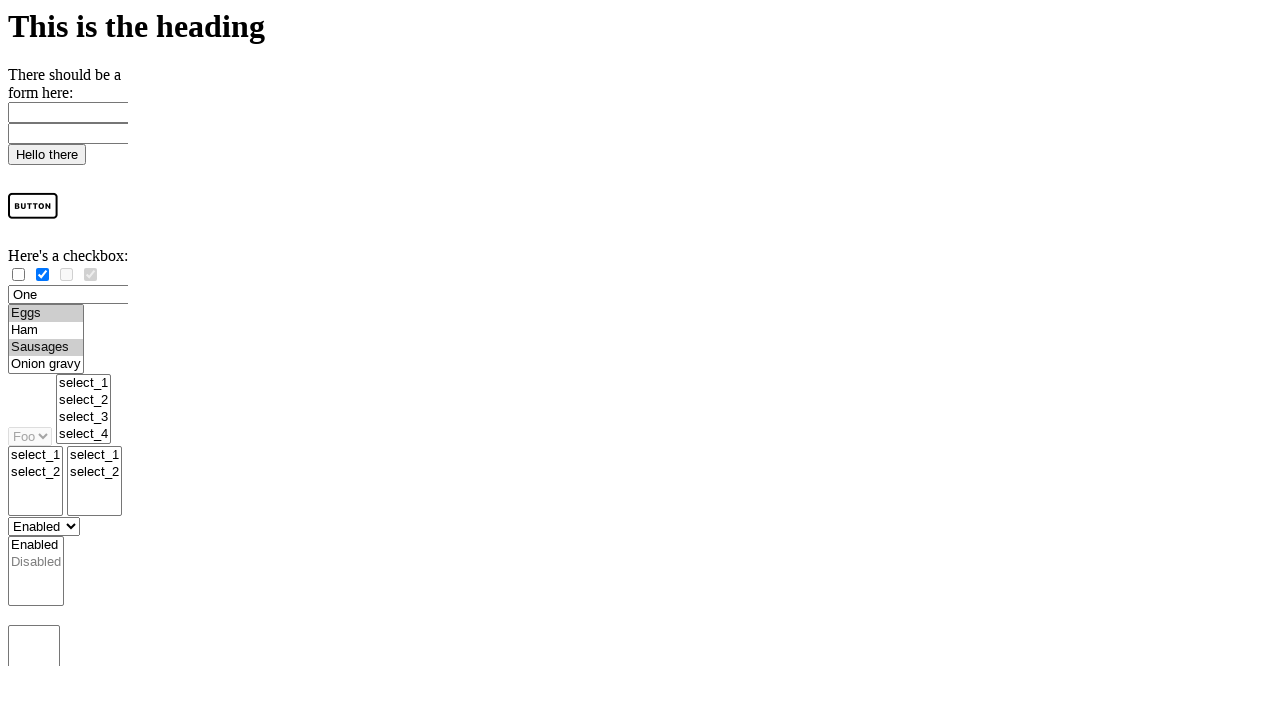

Opened a new browser tab
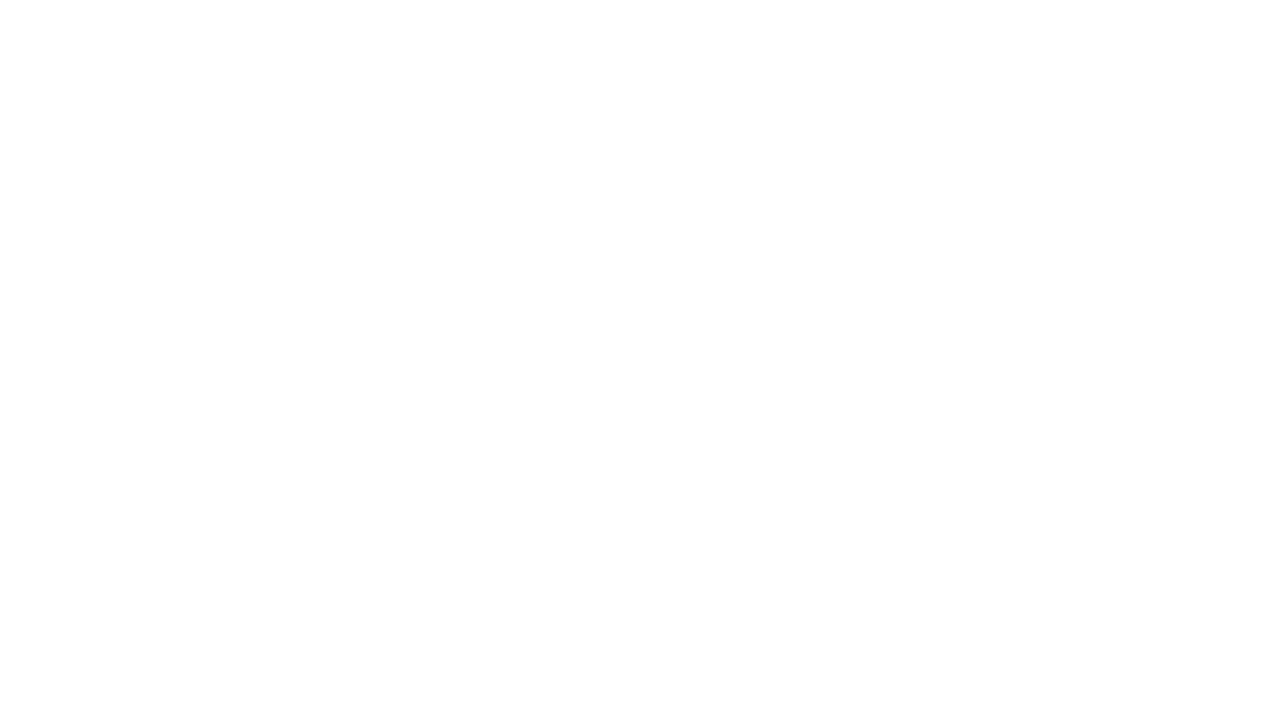

Navigated new tab to Selenium homepage
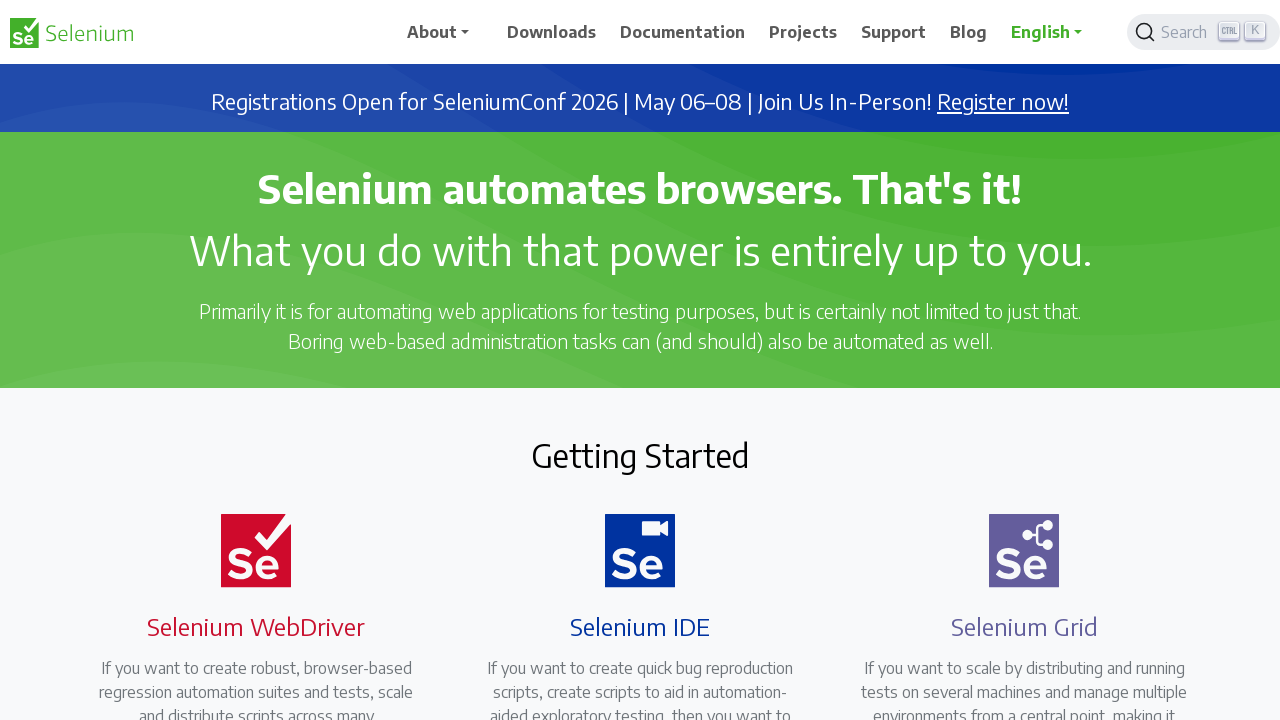

Waited for Selenium homepage to load in new tab
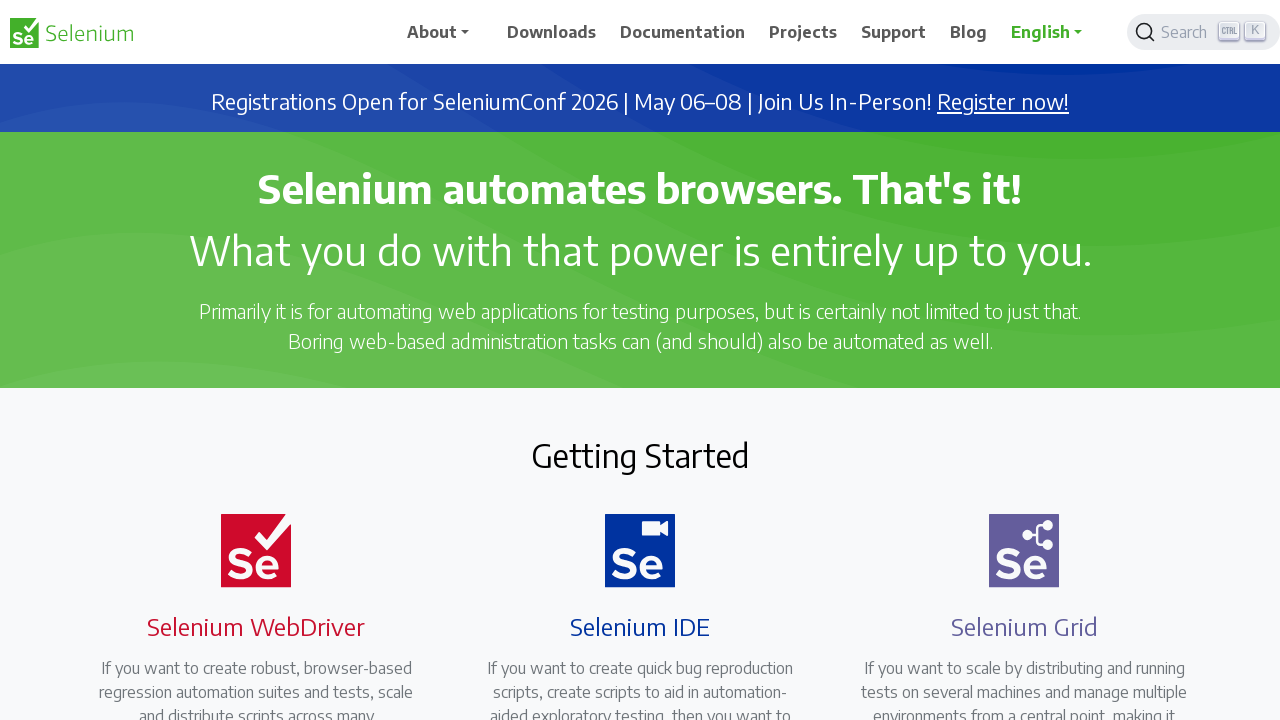

Closed the newly opened tab
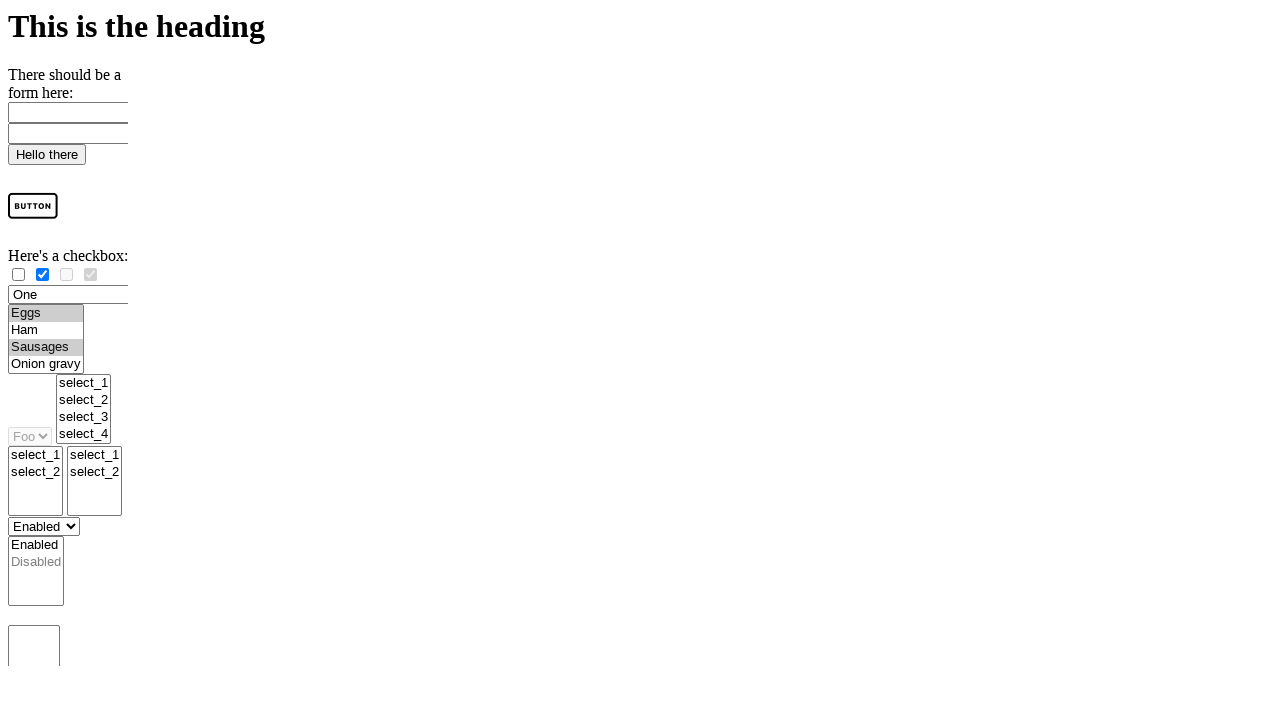

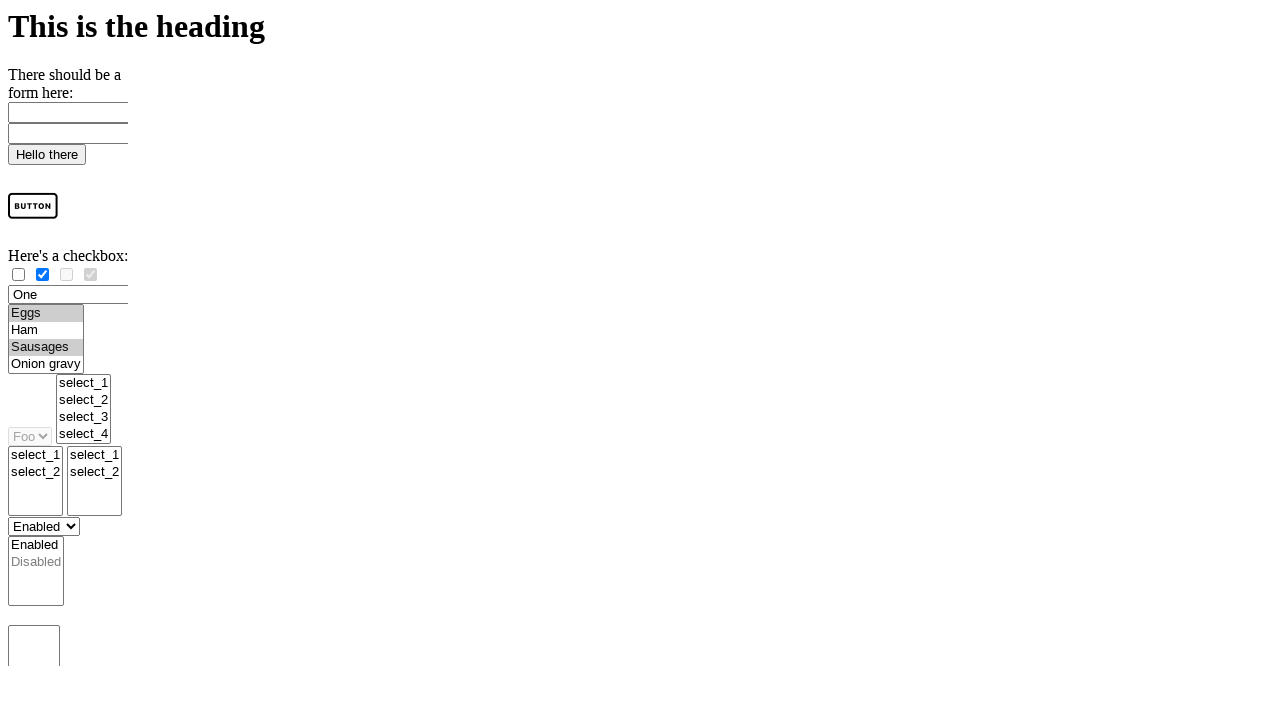